Tests scrolling to elements on a page and filling in a name field and date field on the Formy scroll practice page

Starting URL: https://formy-project.herokuapp.com/scroll

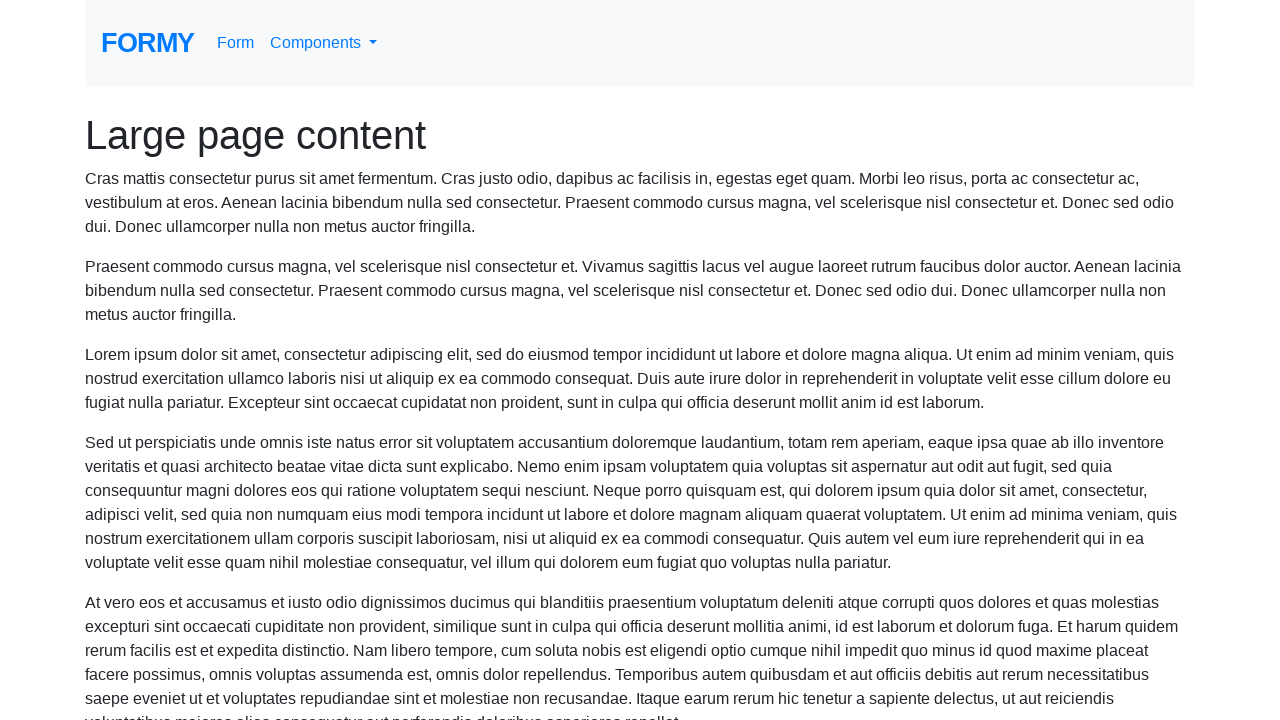

Navigated to Formy scroll practice page
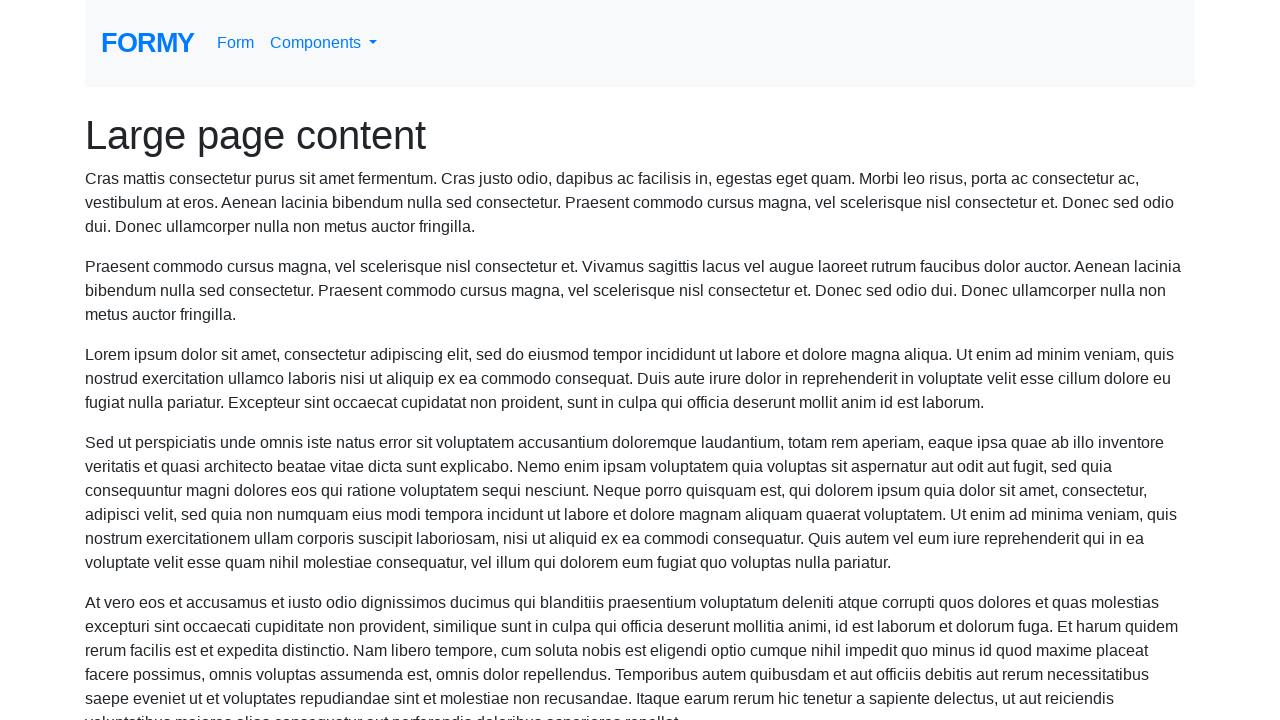

Located name field element
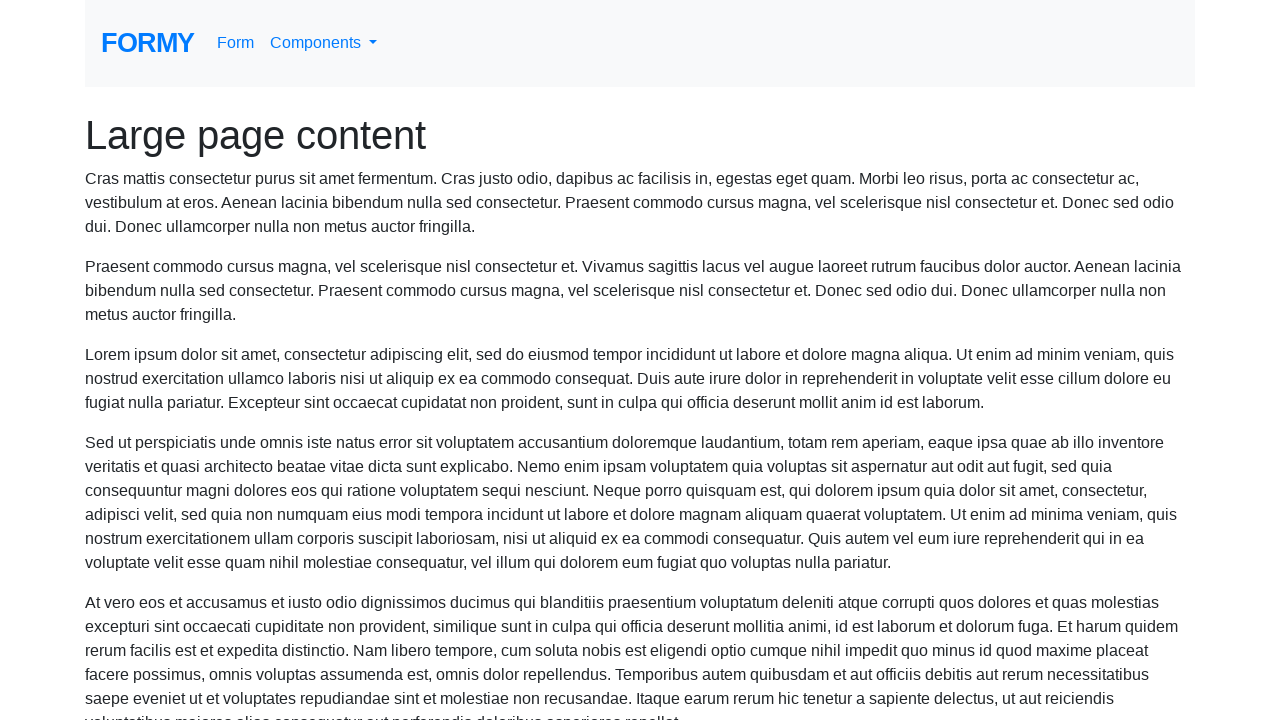

Scrolled name field into view
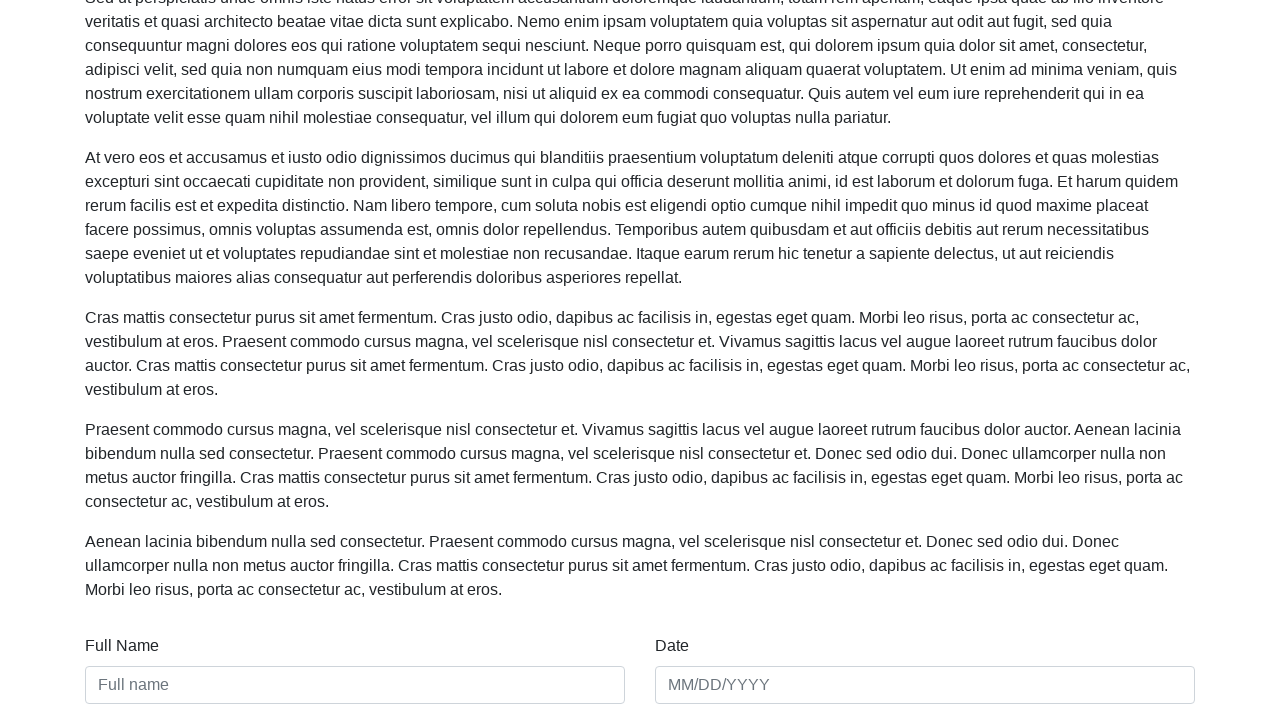

Filled name field with 'Alassane Niang' on #name
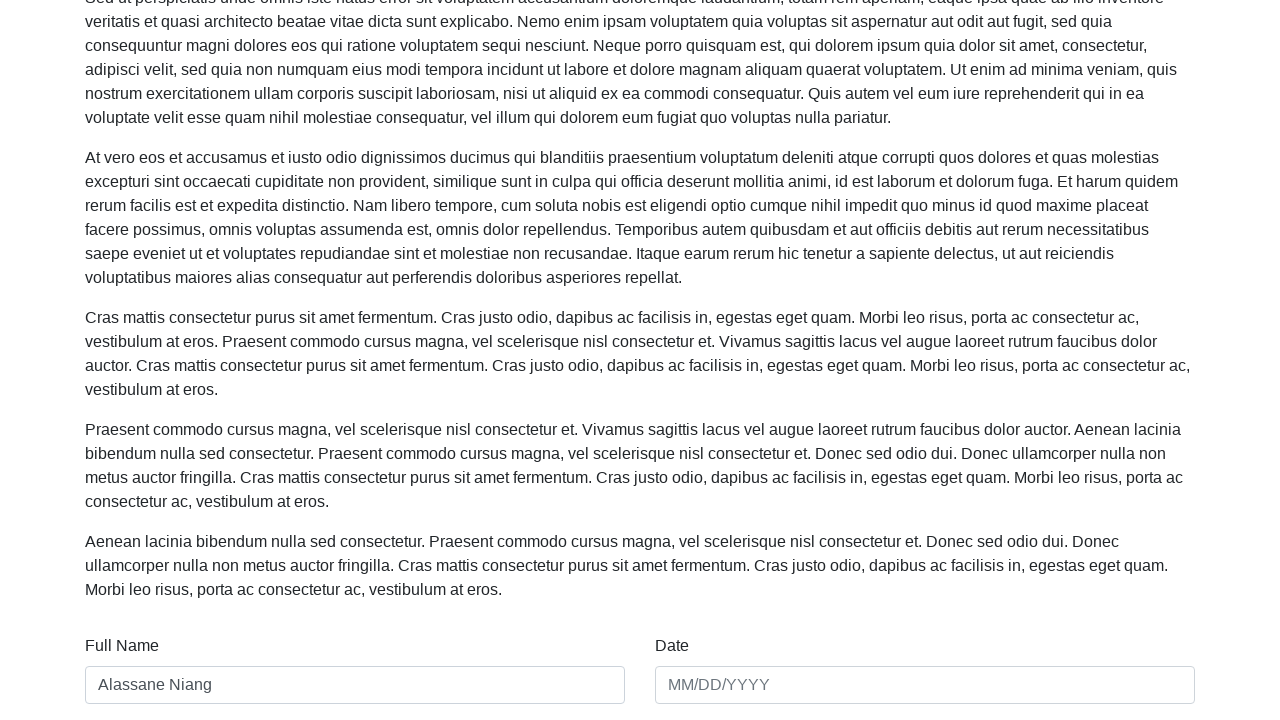

Located date field element
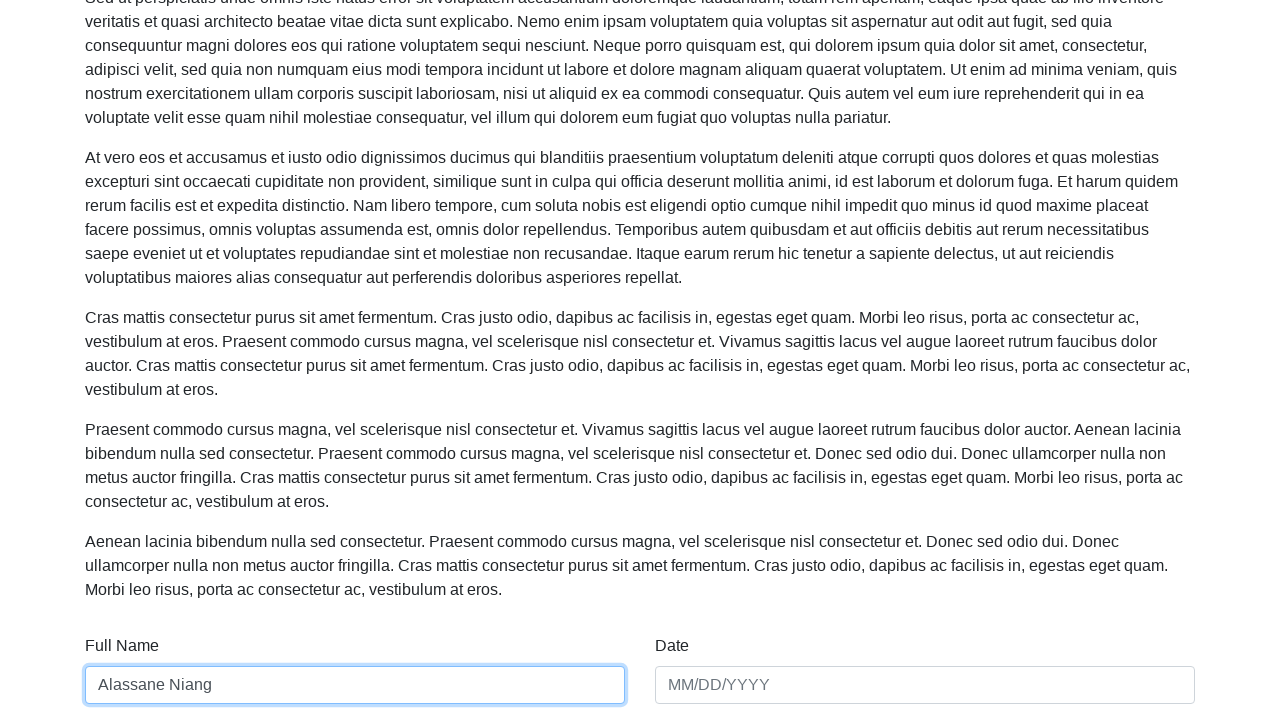

Scrolled date field into view
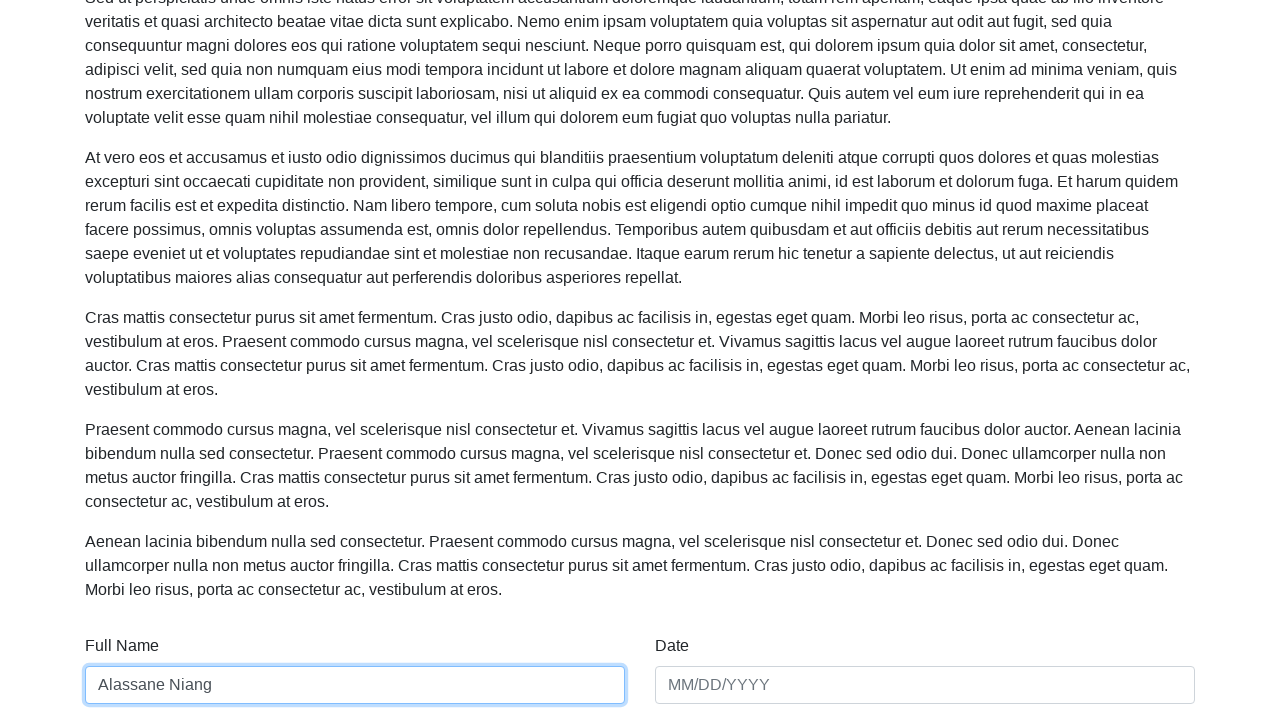

Filled date field with '09/11/2022' on #date
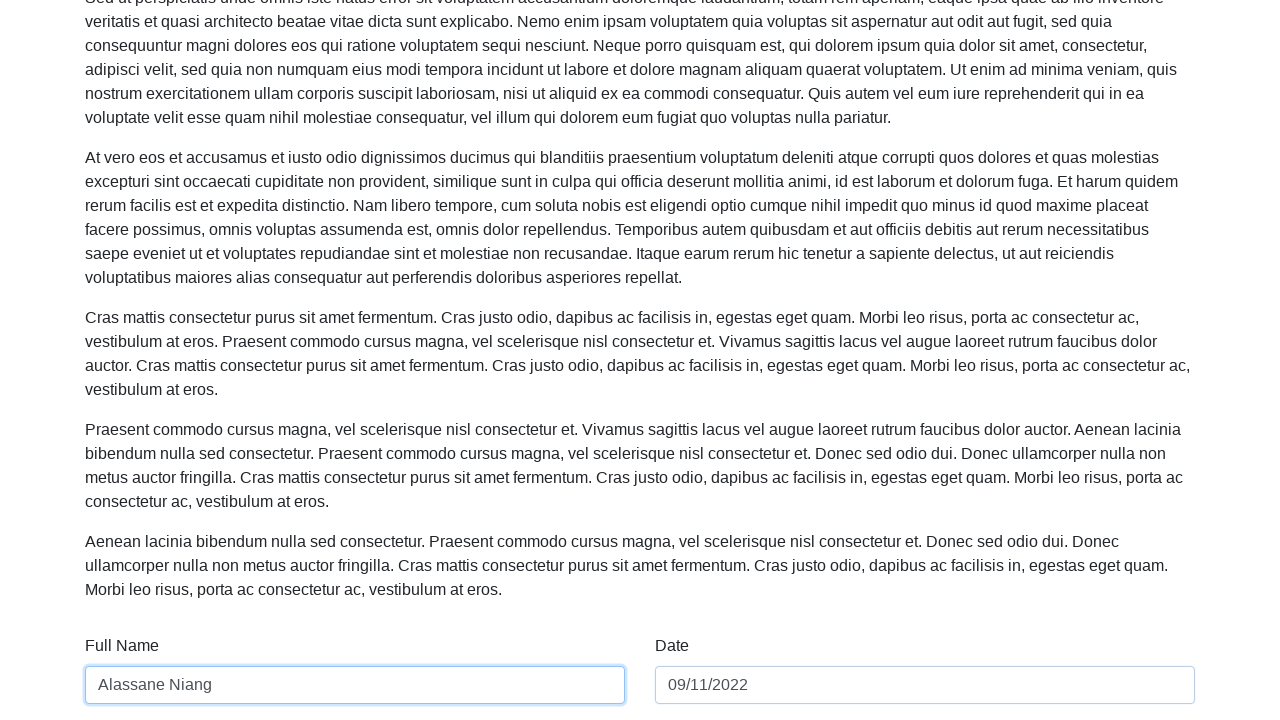

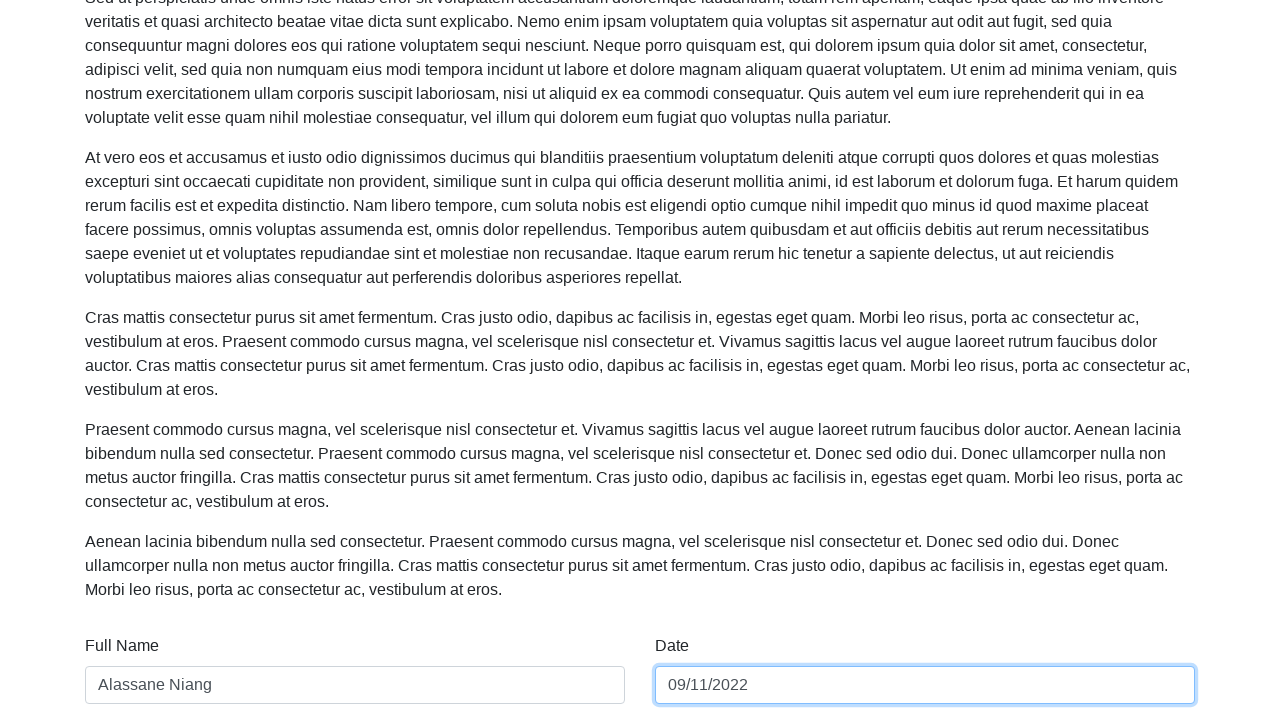